Tests scrolling functionality by navigating to the Selenium website and scrolling to the "News" heading element on the page.

Starting URL: https://www.selenium.dev/

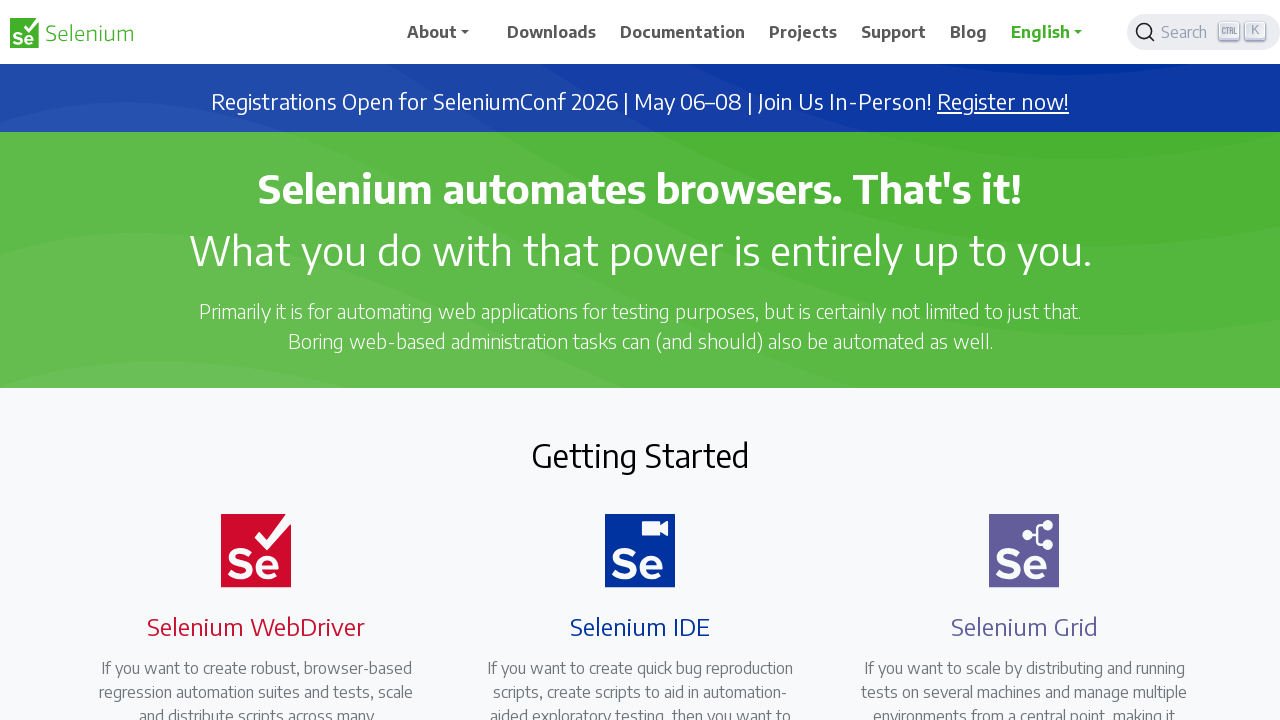

Located the 'News' heading element on the page
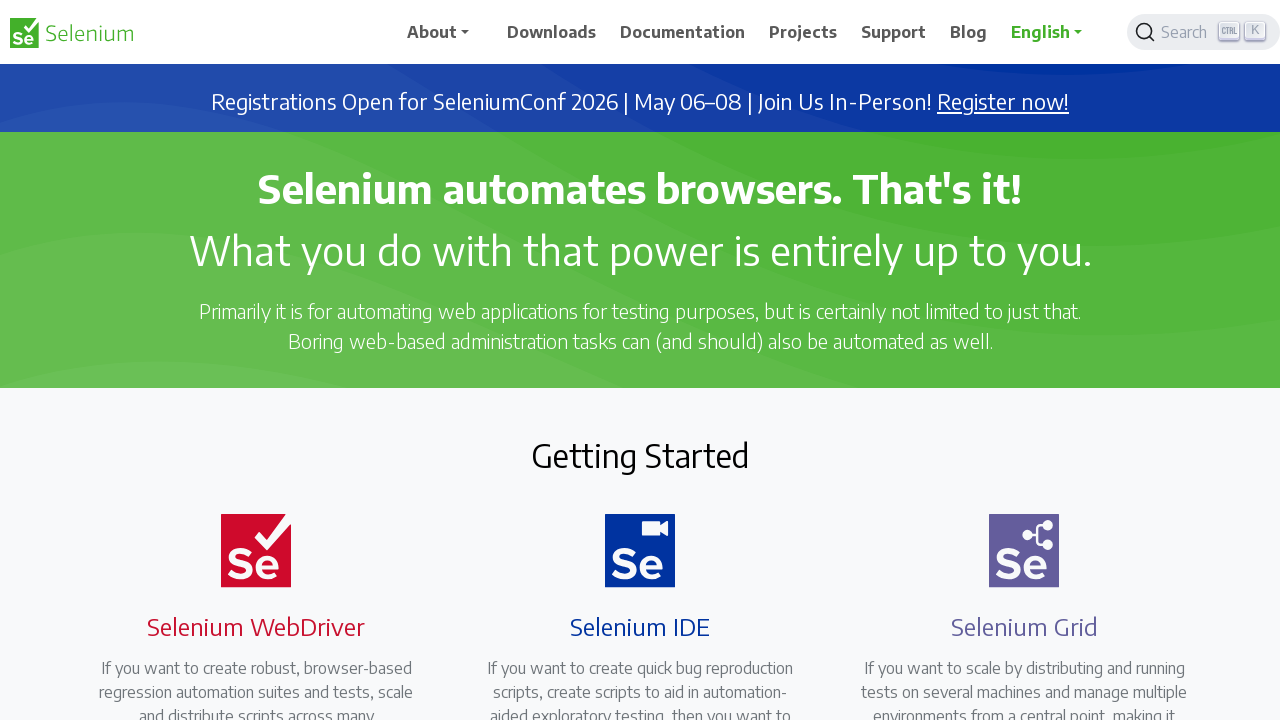

Scrolled to the 'News' heading element
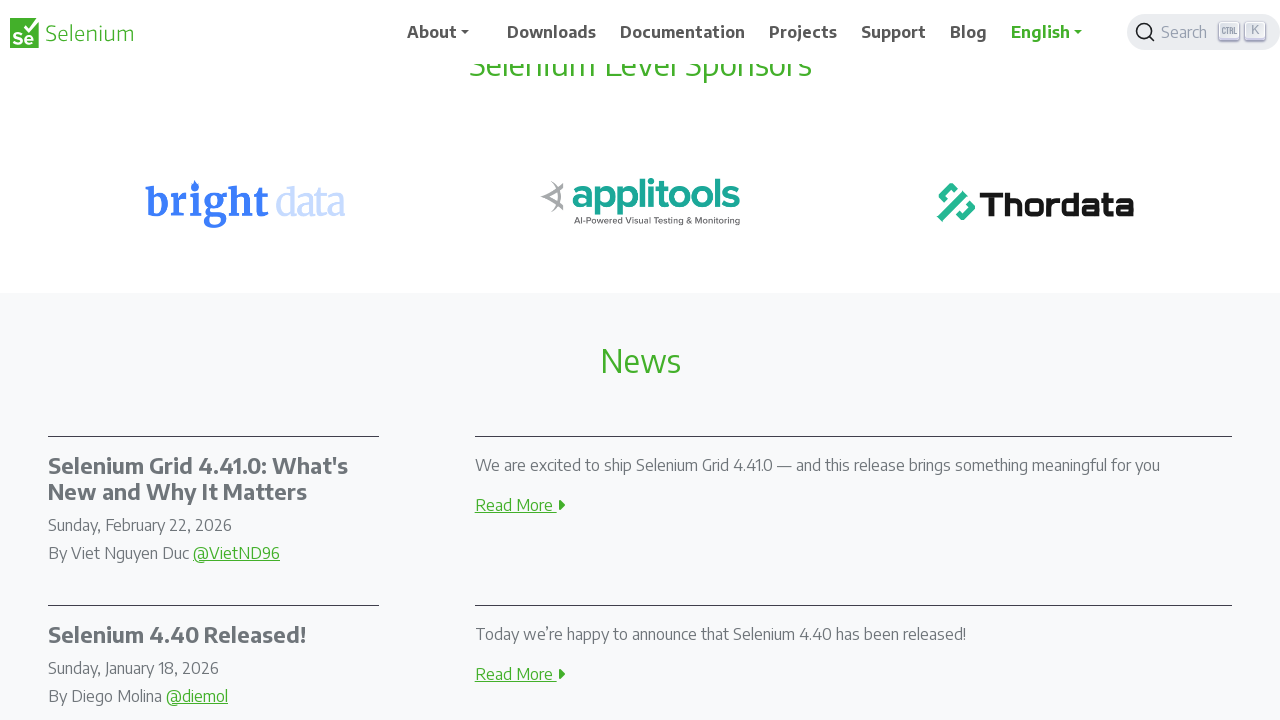

Waited 2 seconds to observe the scroll effect
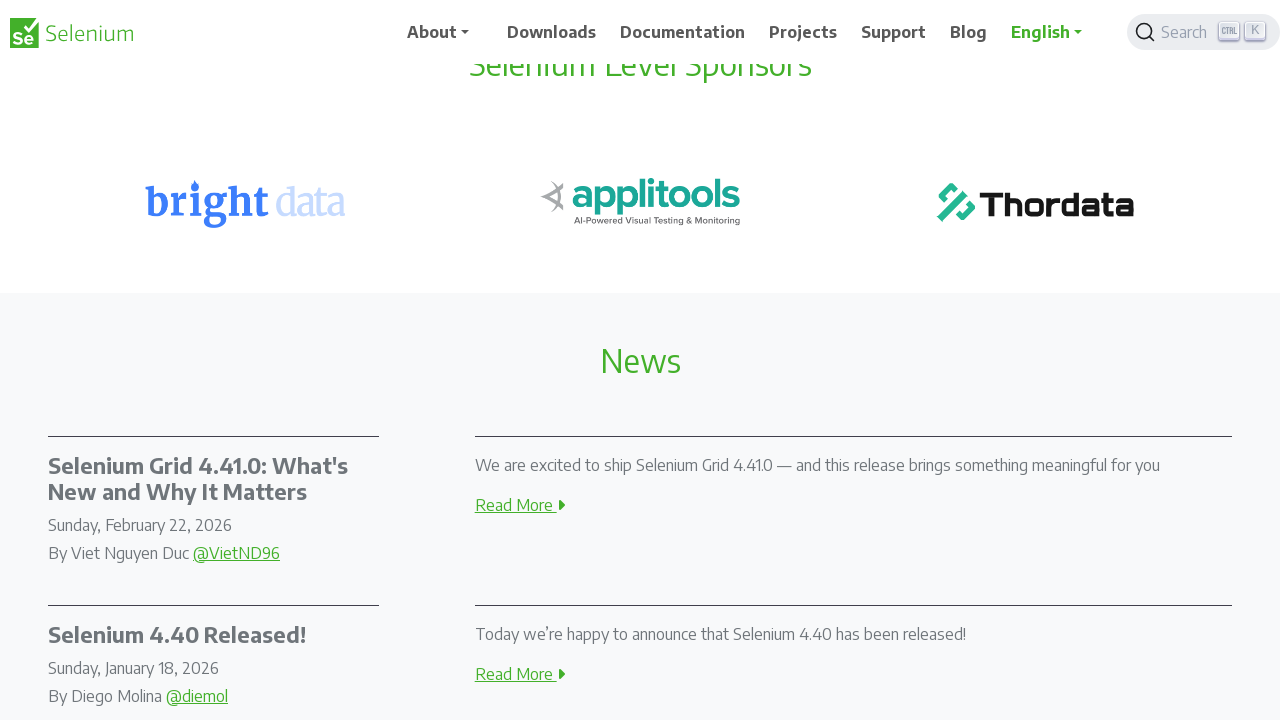

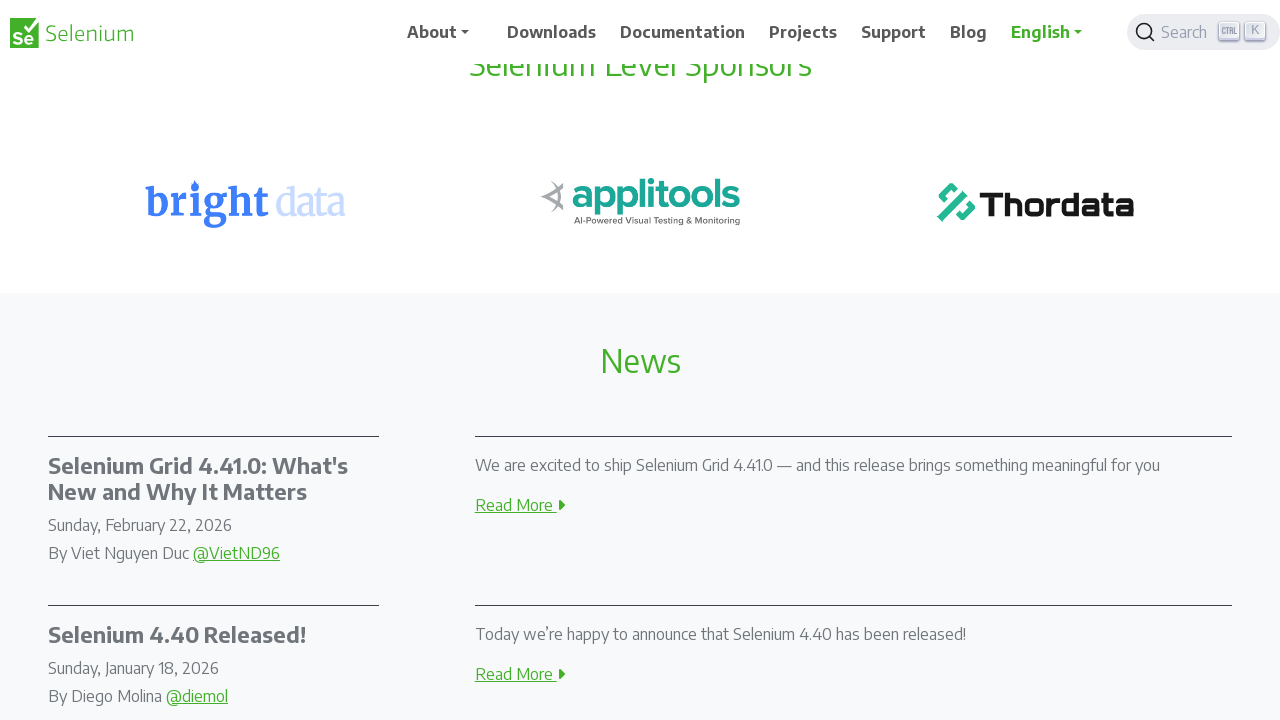